Tests keyboard navigation on EaseMyTrip website by simulating Tab and 'A' key presses

Starting URL: https://www.easemytrip.com/

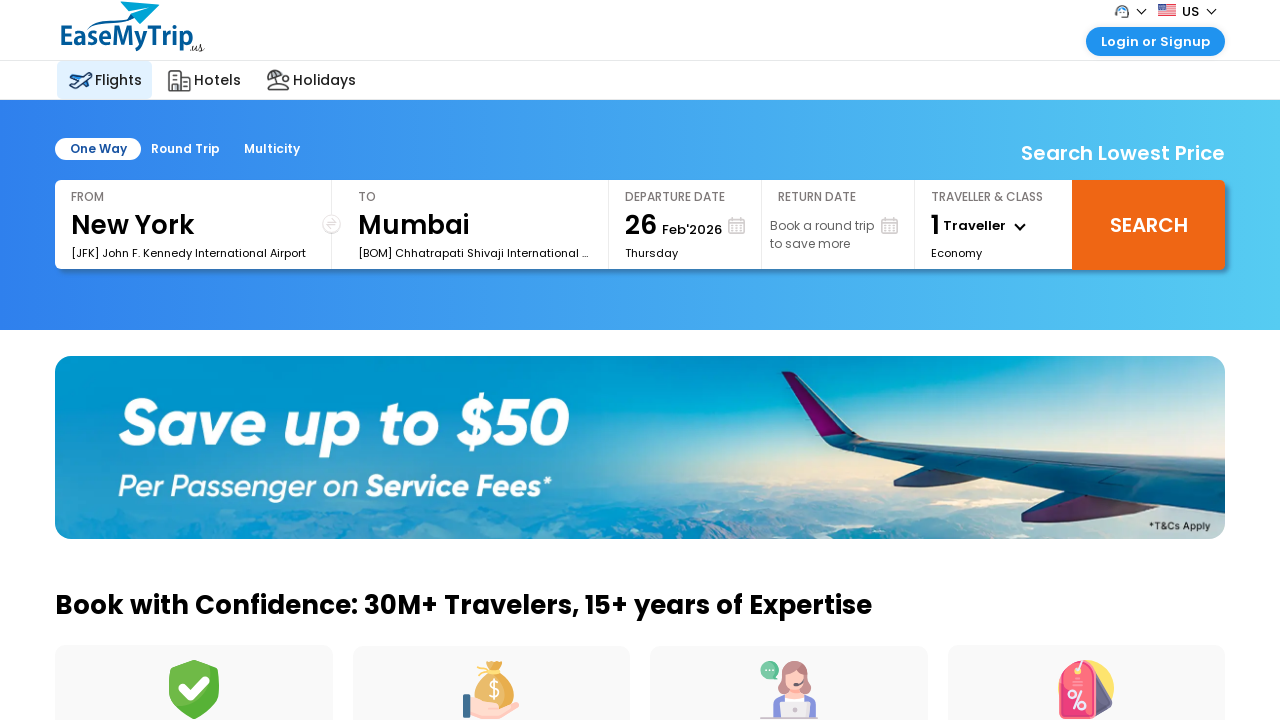

Pressed Tab key to navigate on EaseMyTrip website
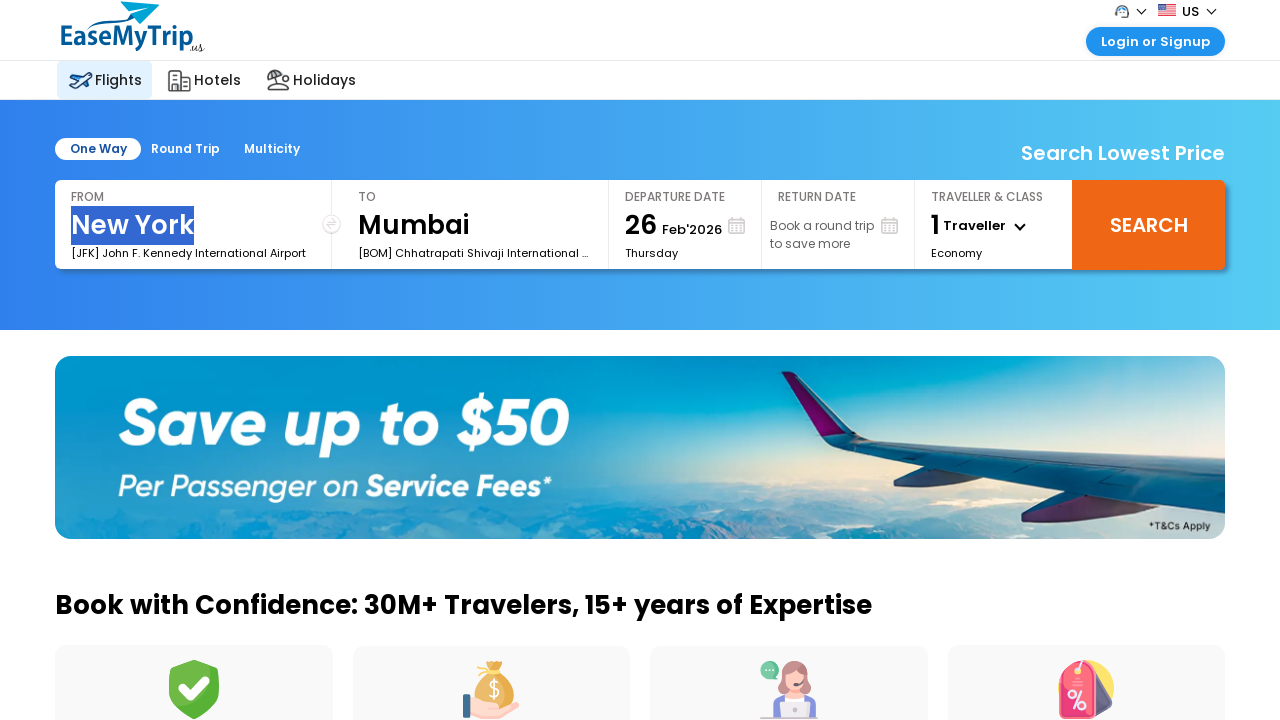

Pressed 'A' key to handle notification popup
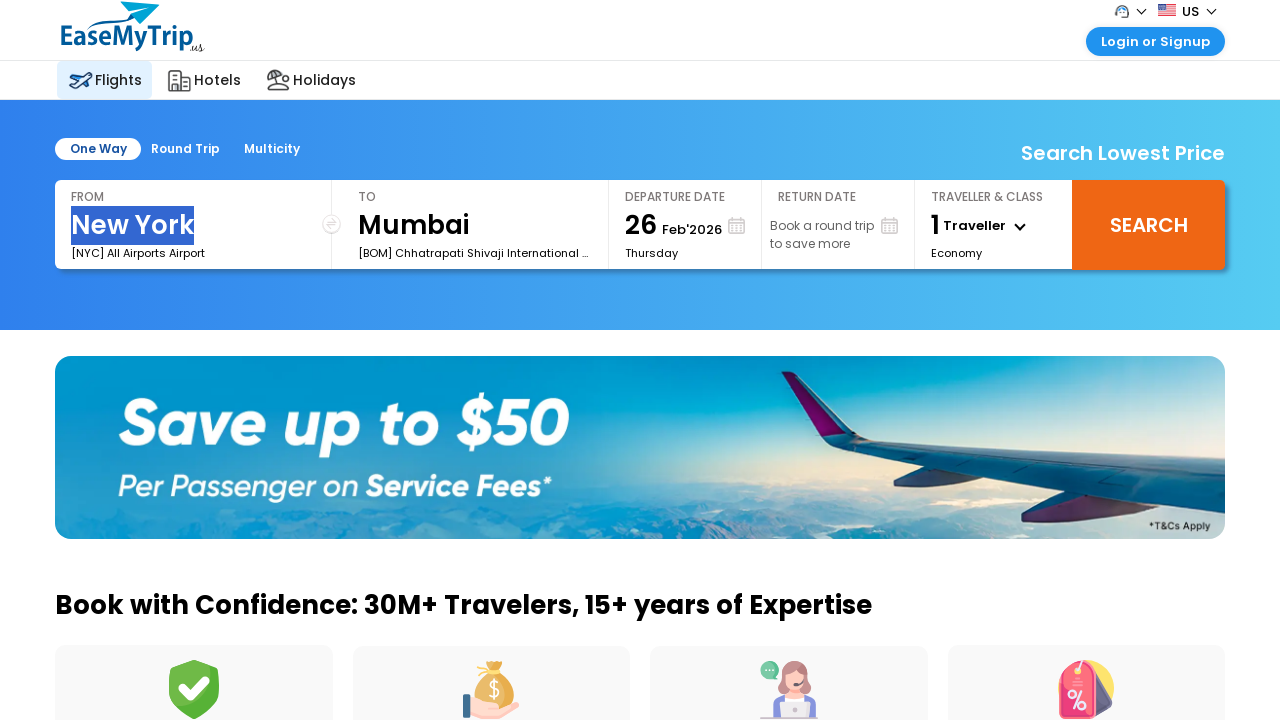

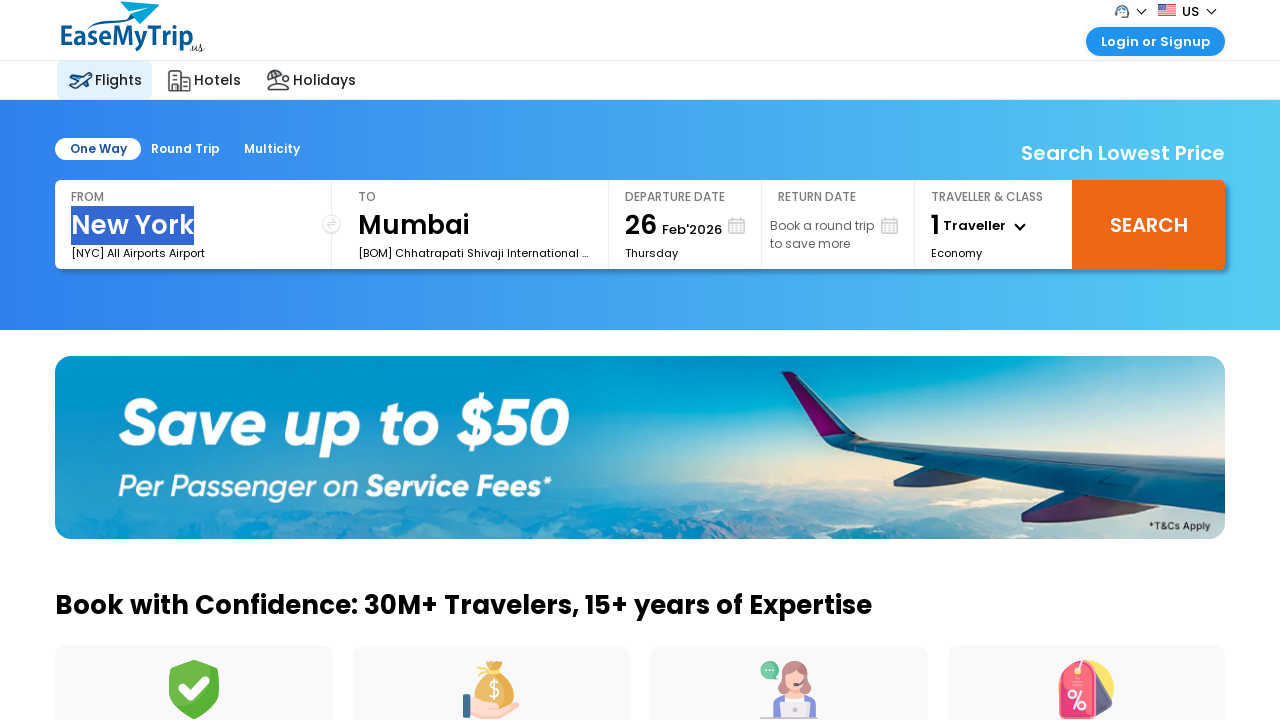